Tests iframe interaction by typing a name in an input field inside an iframe, then clicking a Bold button and verifying the alert message

Starting URL: https://claruswaysda.github.io/iframe.html

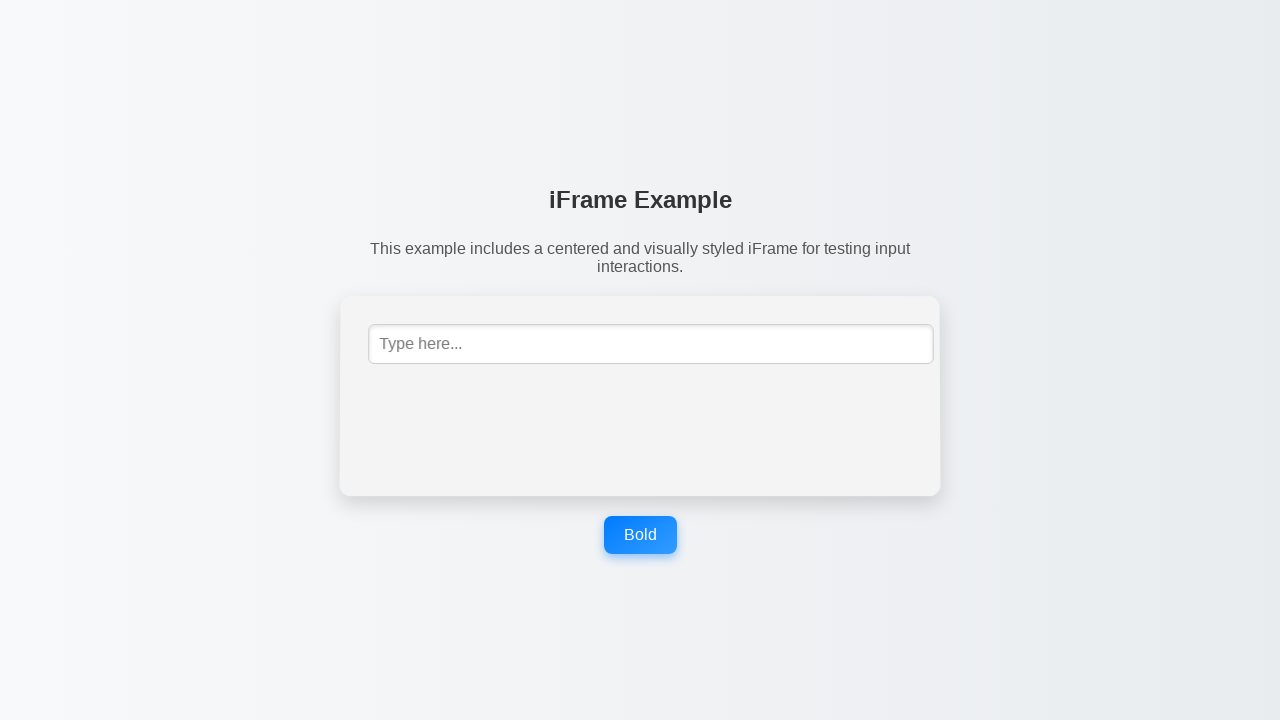

Filled input field in iframe with 'Lama' on #mce_0_ifr >> internal:control=enter-frame >> body input
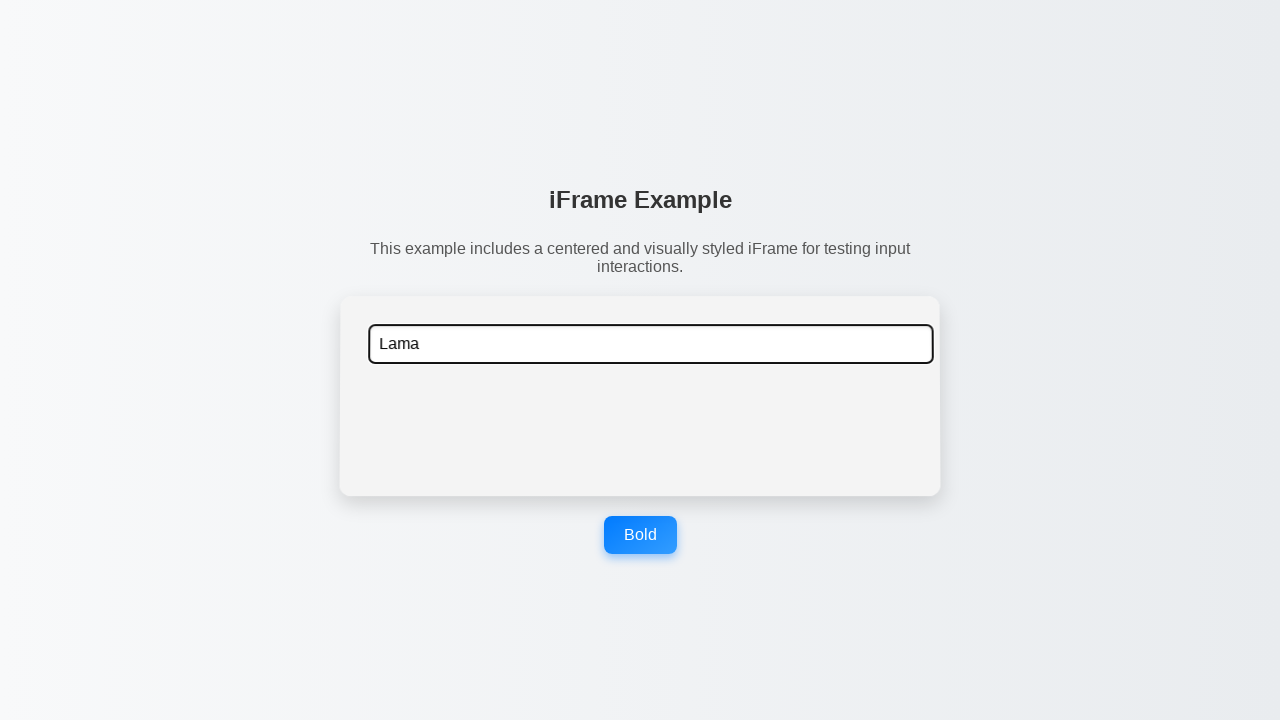

Clicked Bold button on main page at (640, 535) on body > button
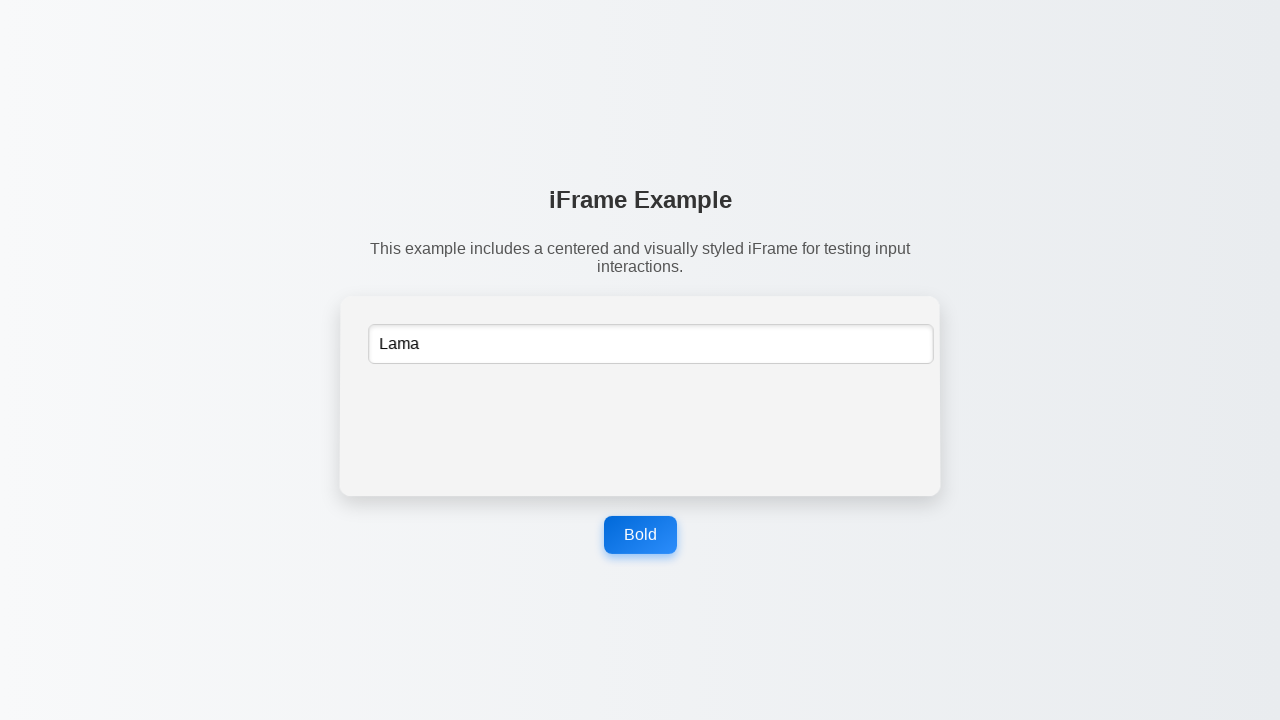

Set up dialog handler to capture alert message
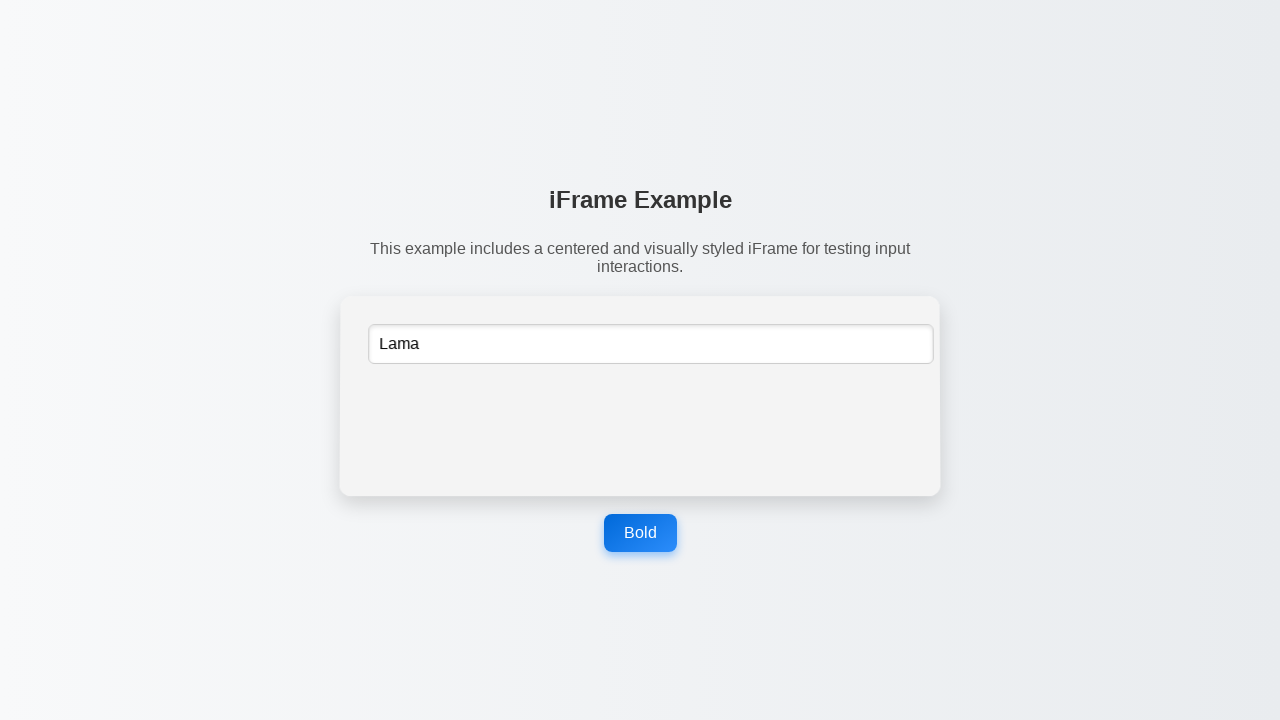

Clicked button to trigger alert dialog at (640, 533) on body > button
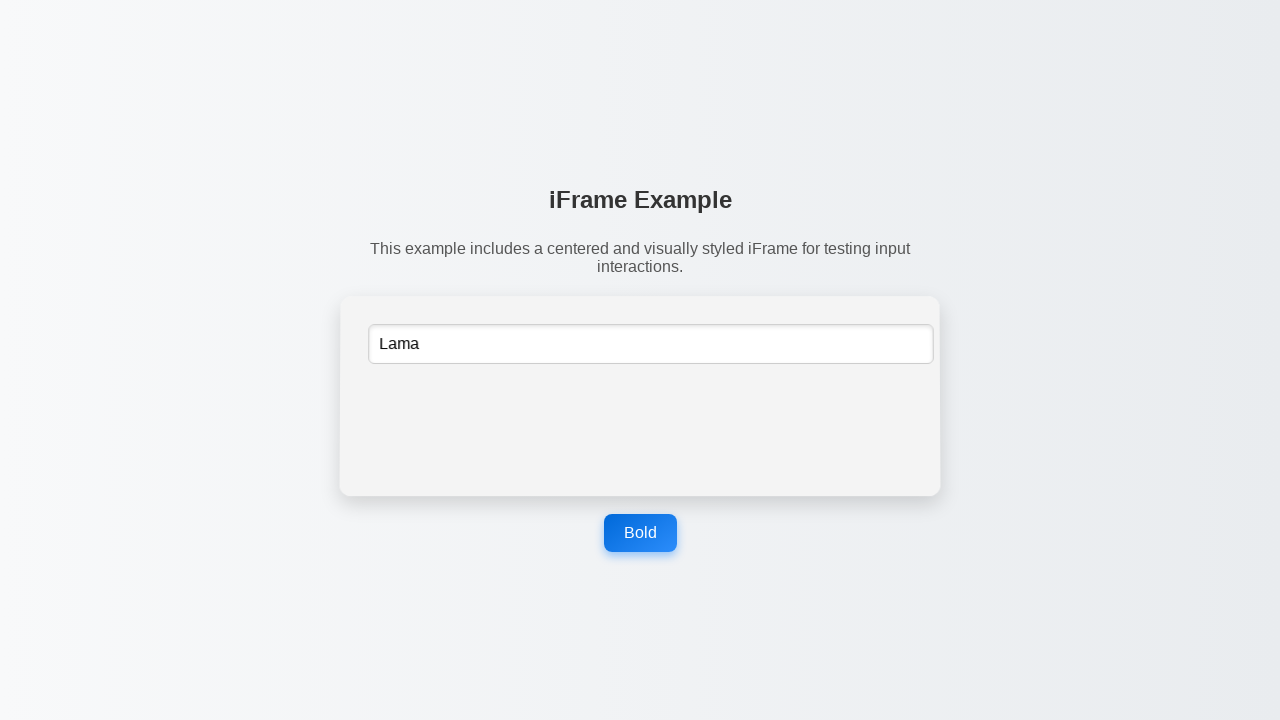

Waited 500ms for dialog handling to complete
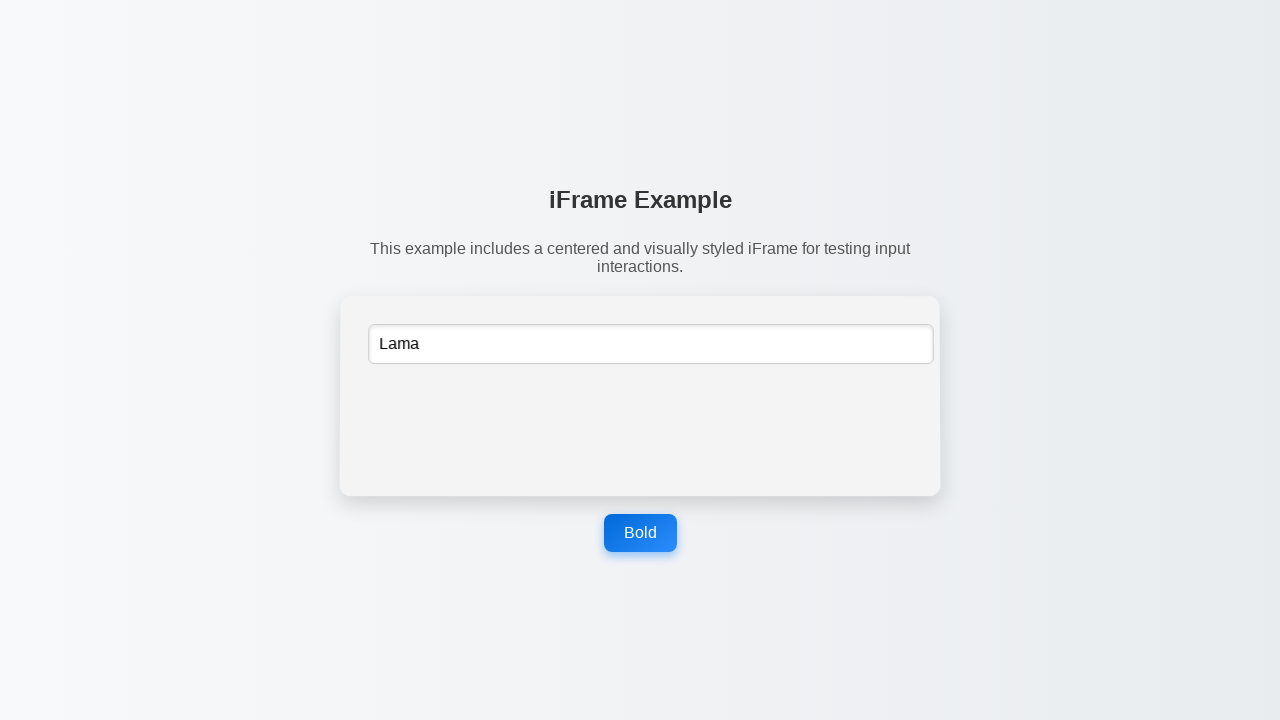

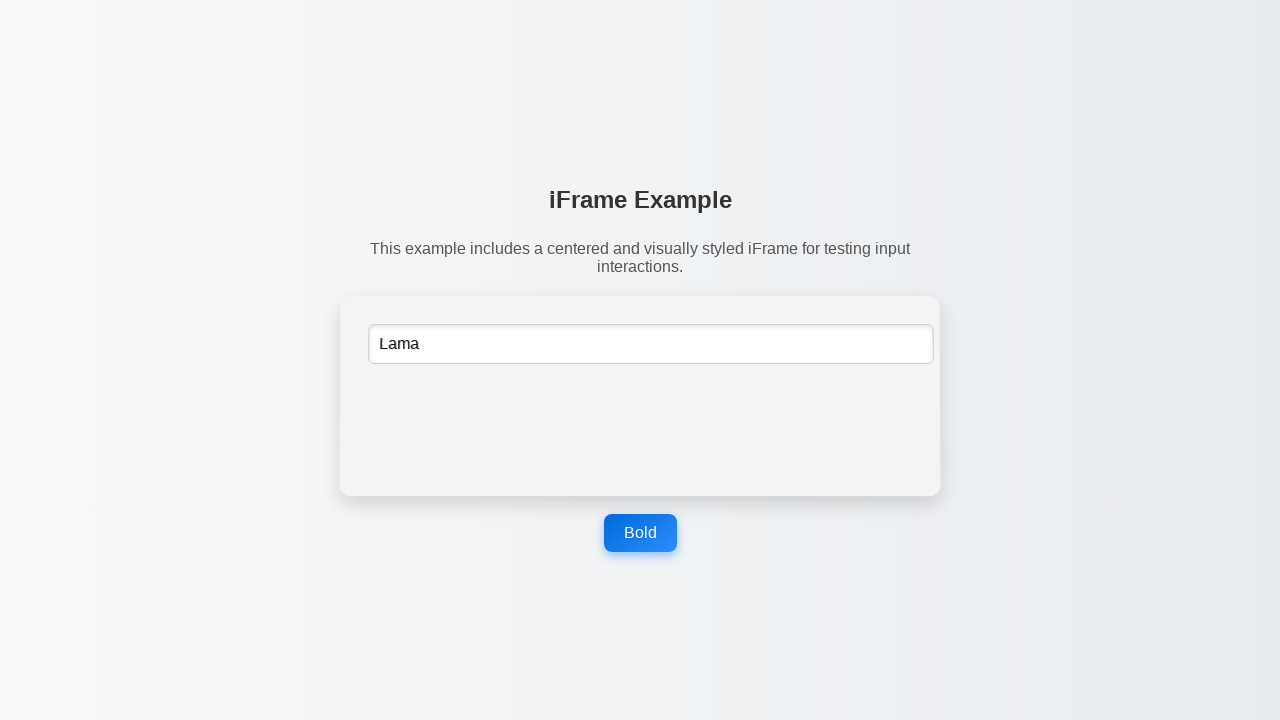